Tests dynamic controls by clicking the Enable button for the text input and verifying the enabled message appears

Starting URL: http://the-internet.herokuapp.com/dynamic_controls

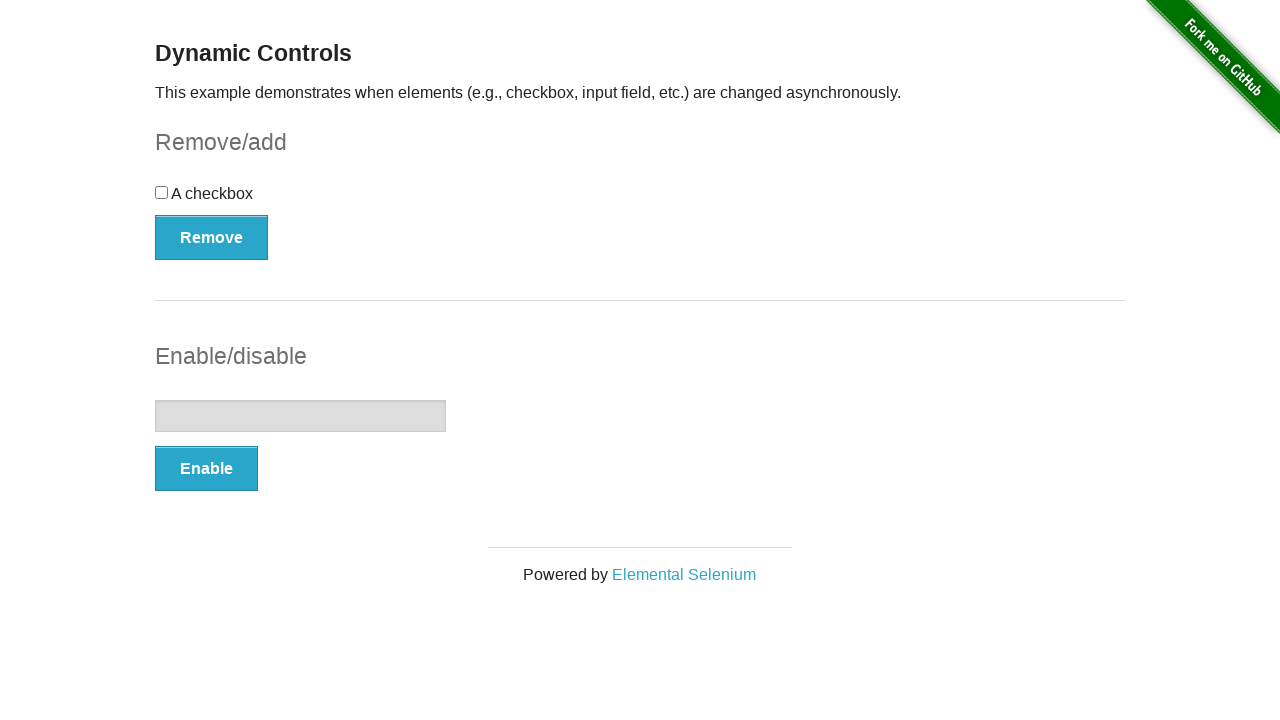

Text input field is displayed and ready
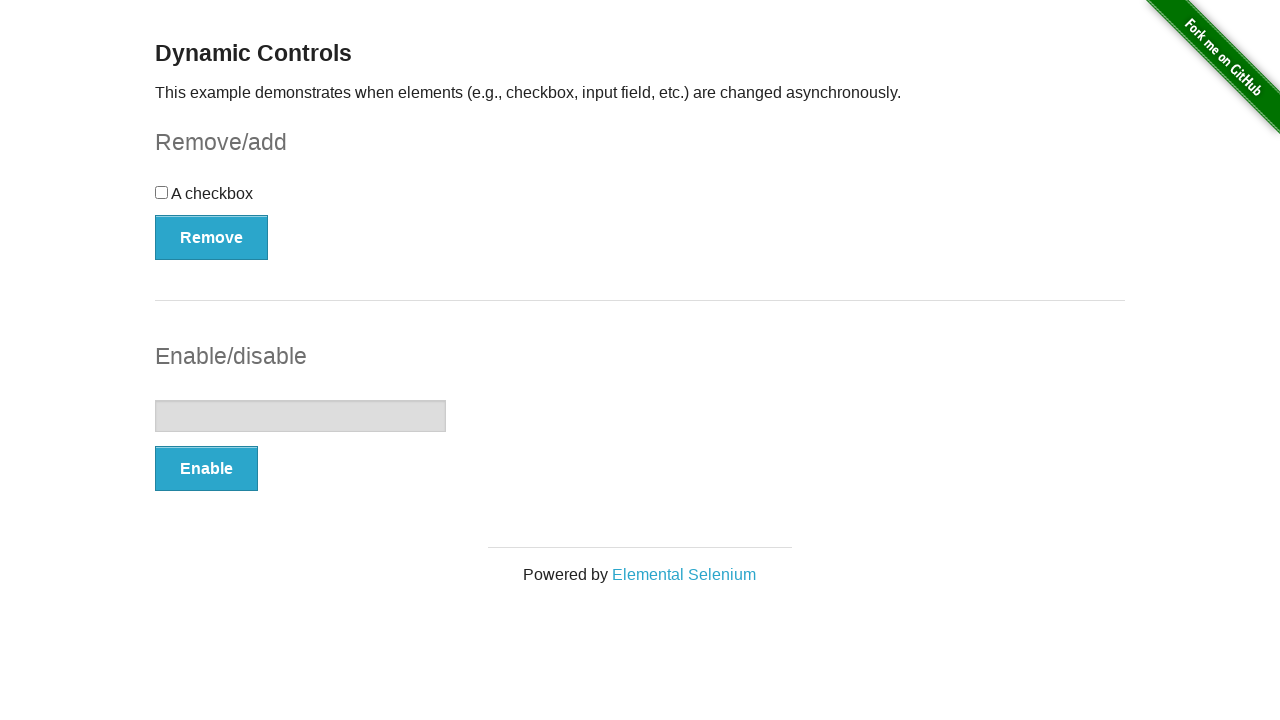

Clicked the Enable button for text input at (206, 469) on [onclick='swapInput()']
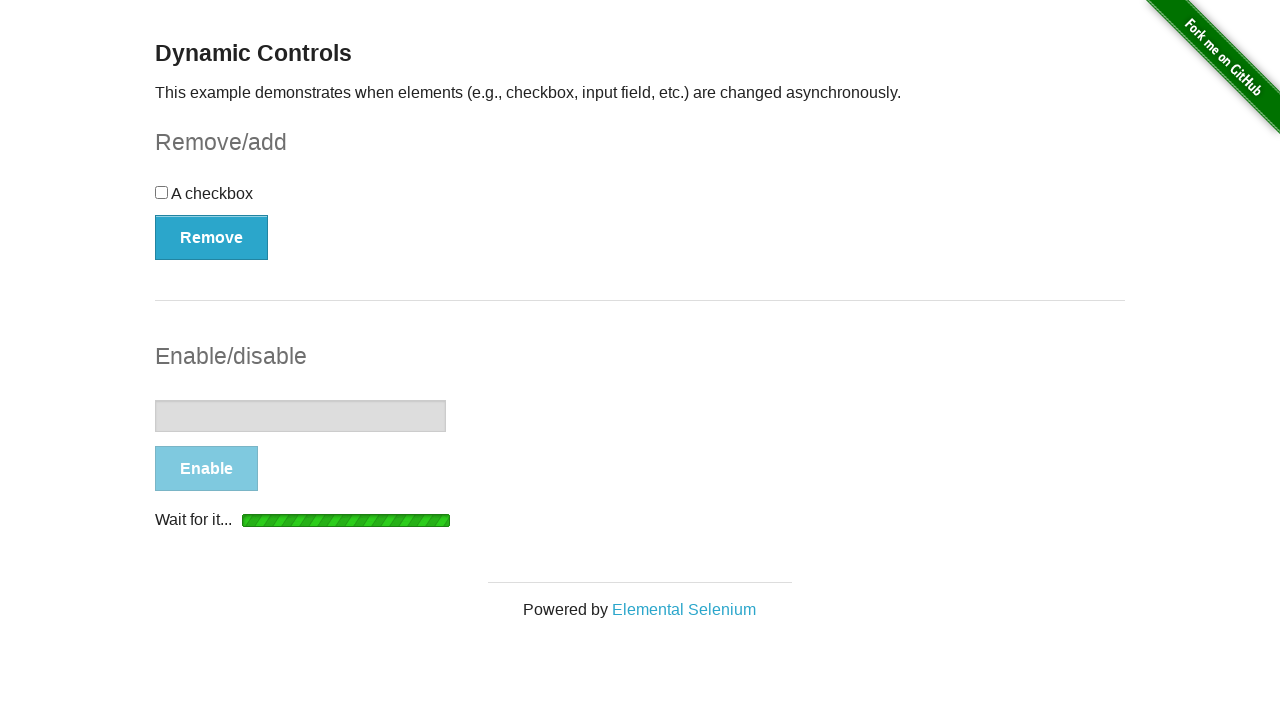

Enabled message appeared indicating text input is now active
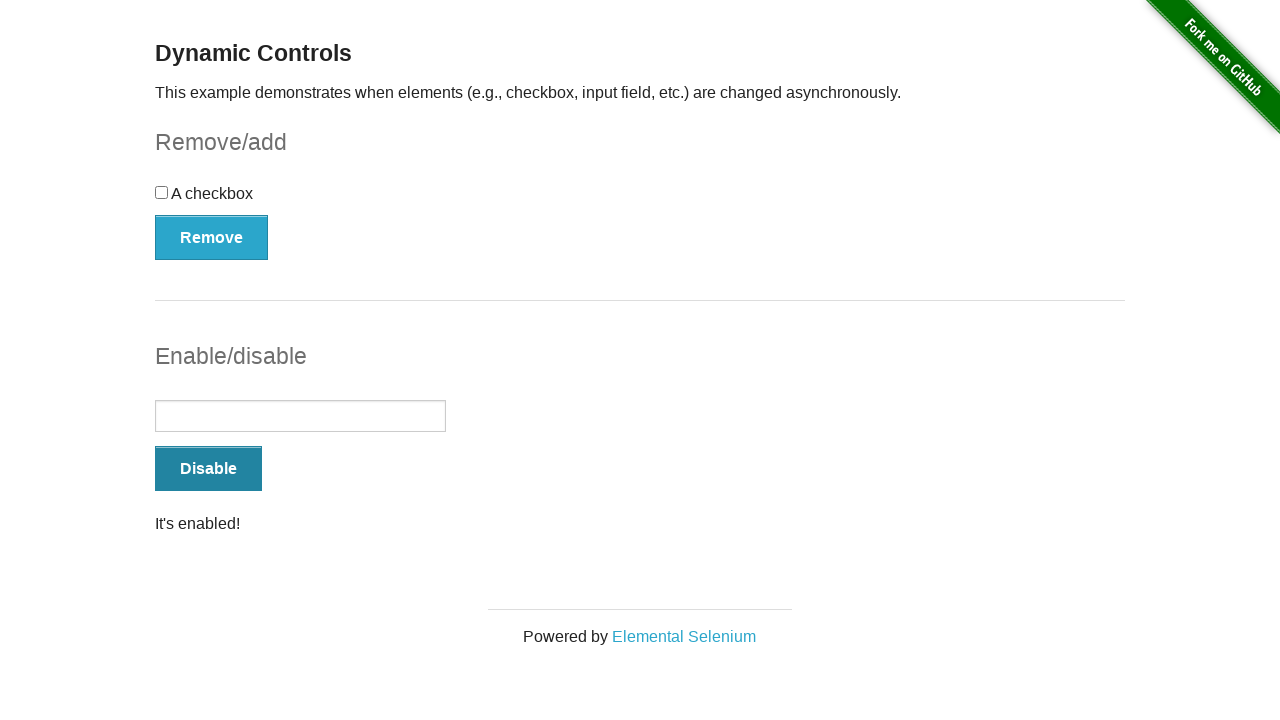

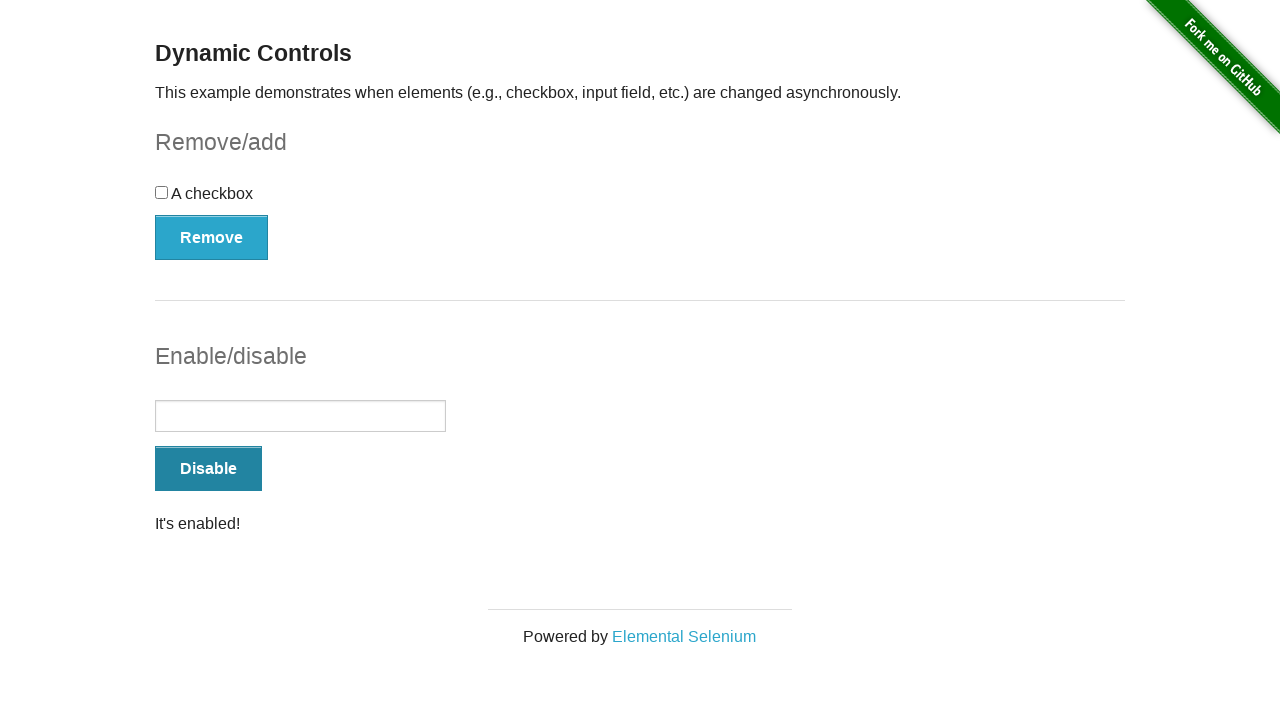